Navigates to DemoQA homepage, clicks on the Elements card, then navigates to Radio Button section and selects the "Yes" radio button option

Starting URL: https://demoqa.com/

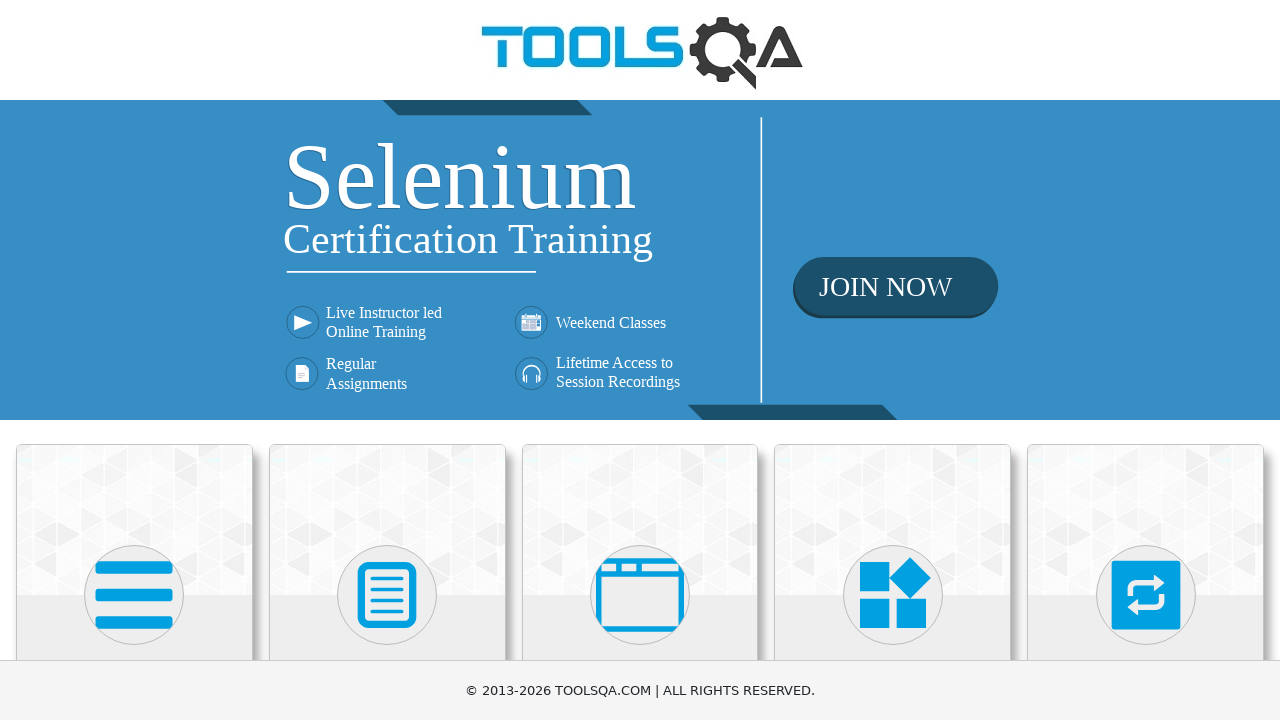

Navigated to DemoQA homepage
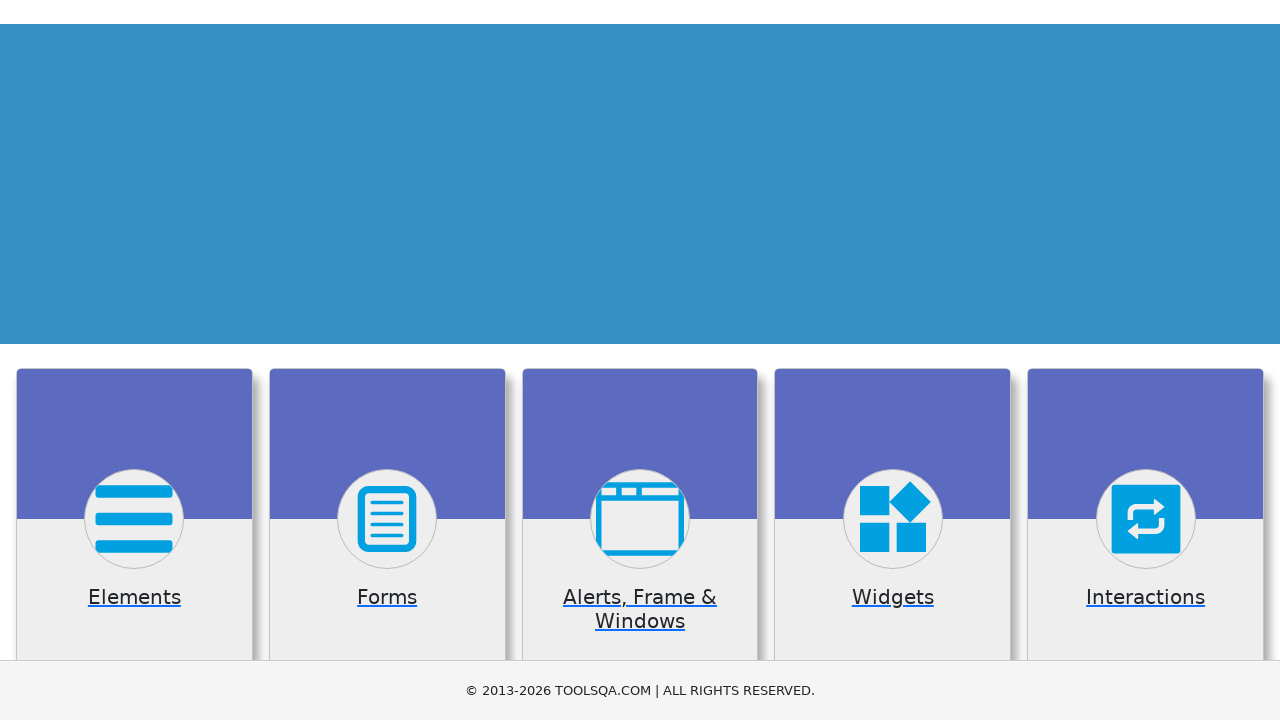

Clicked on the Elements card at (134, 520) on .card-up
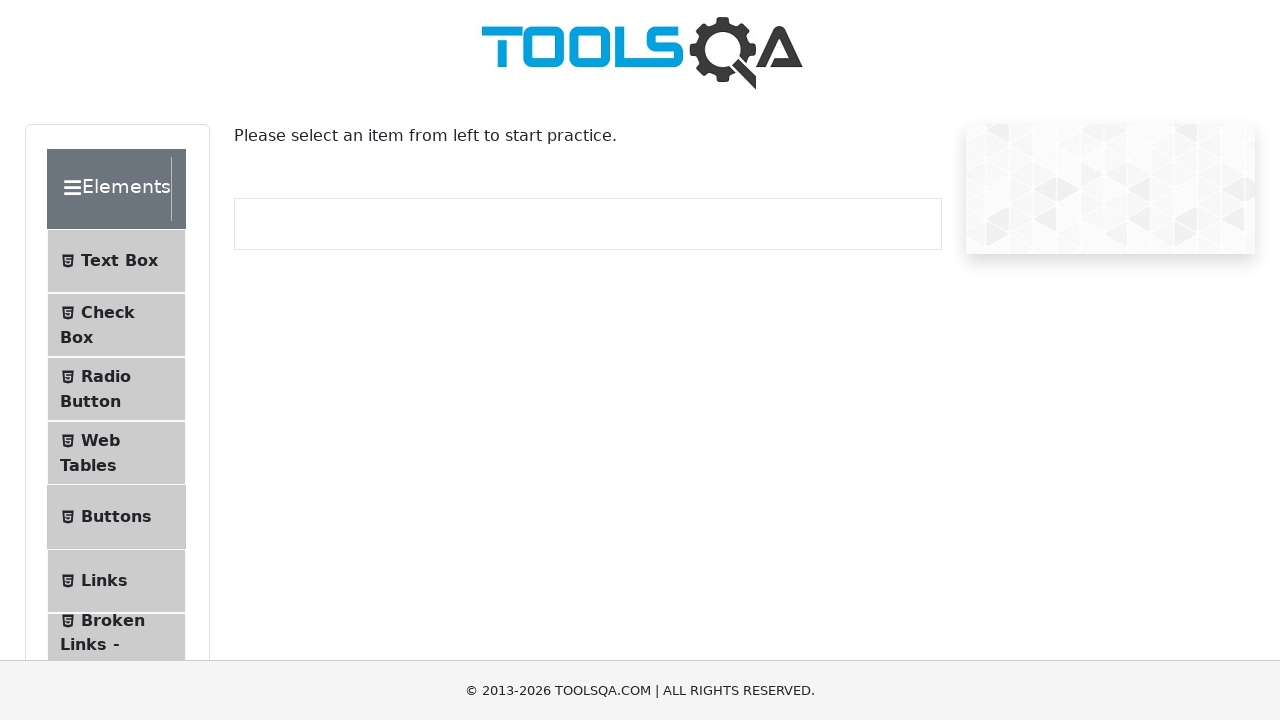

Radio Button menu item loaded
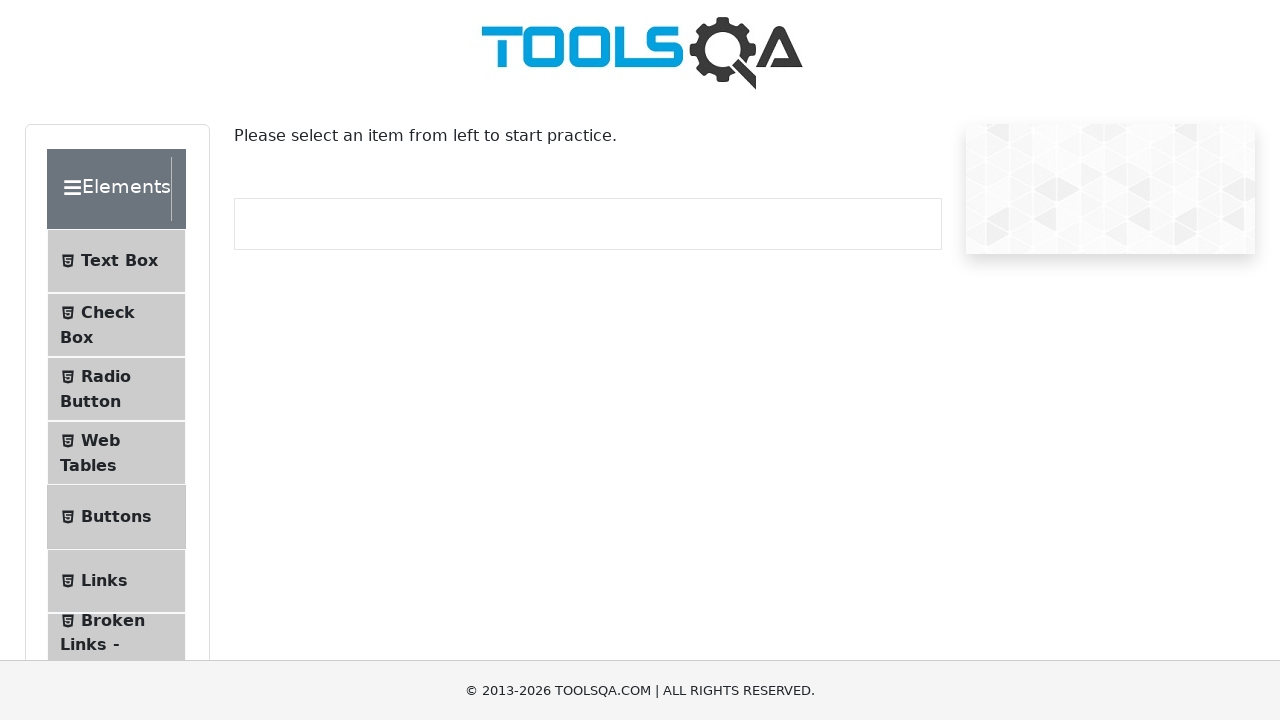

Clicked on Radio Button menu item to navigate to Radio Button section at (116, 389) on #item-2
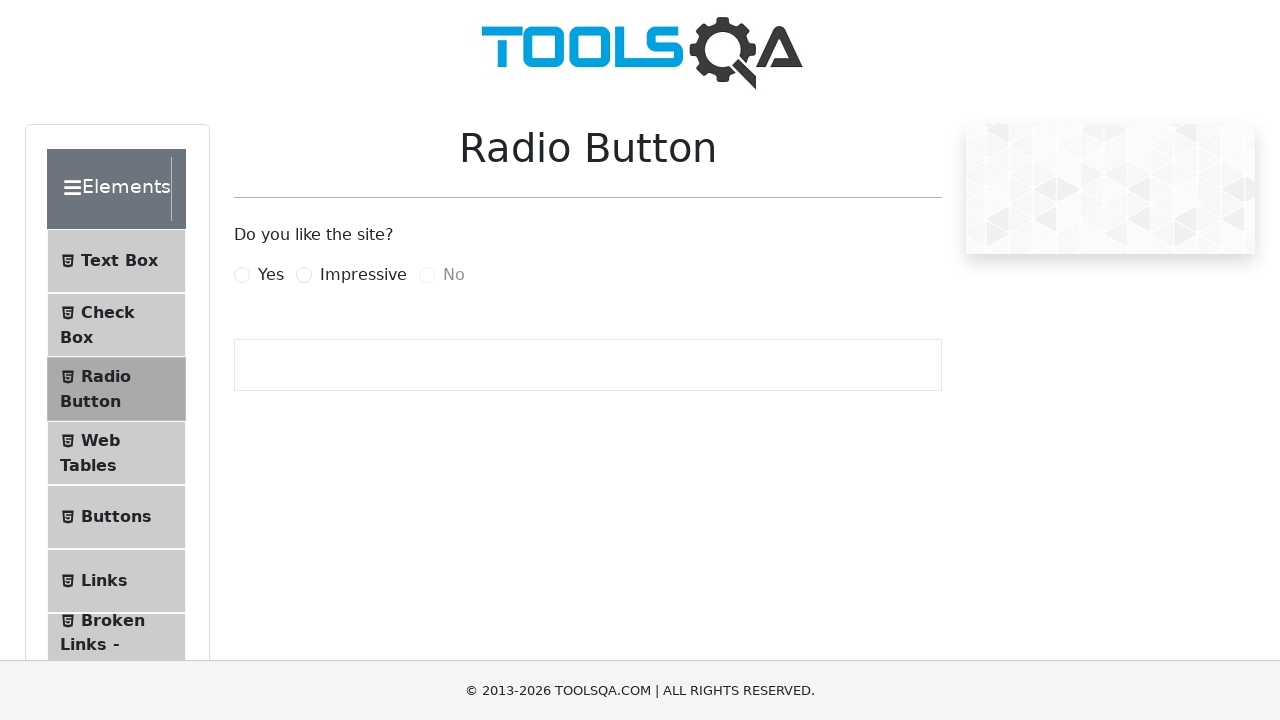

Yes radio button label is visible and ready to interact
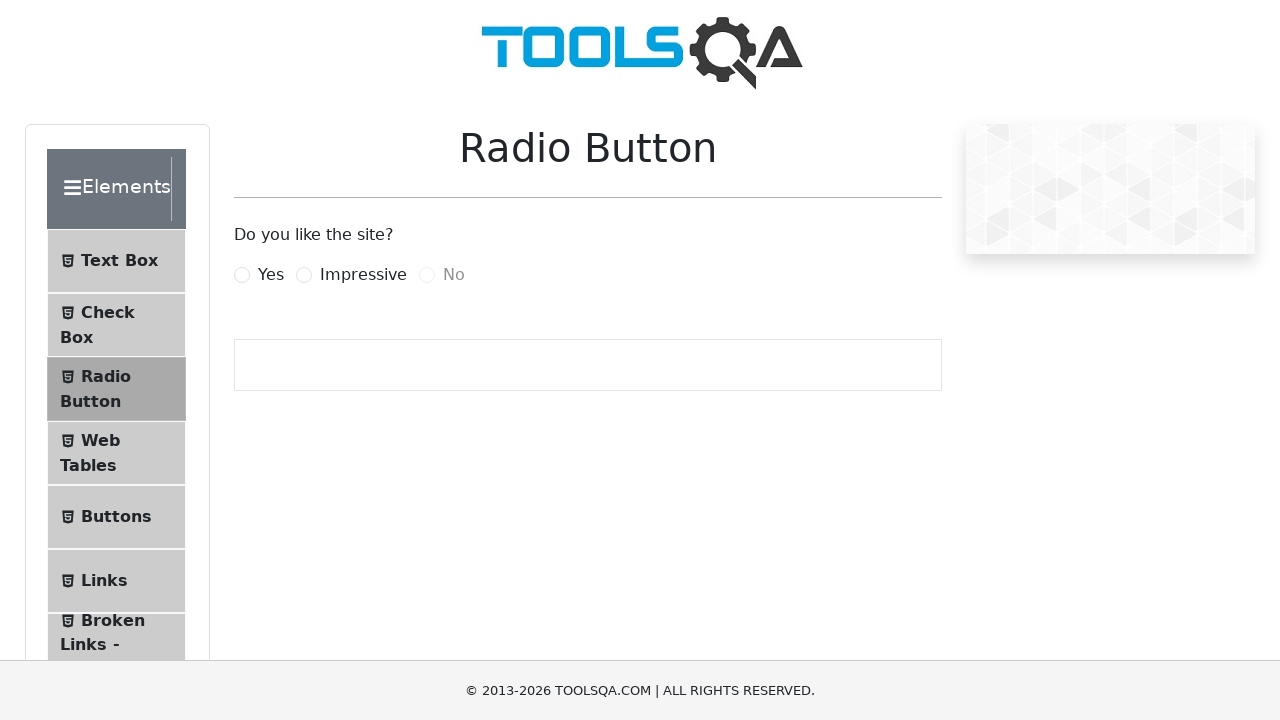

Clicked on the Yes radio button option at (271, 275) on label[for='yesRadio']
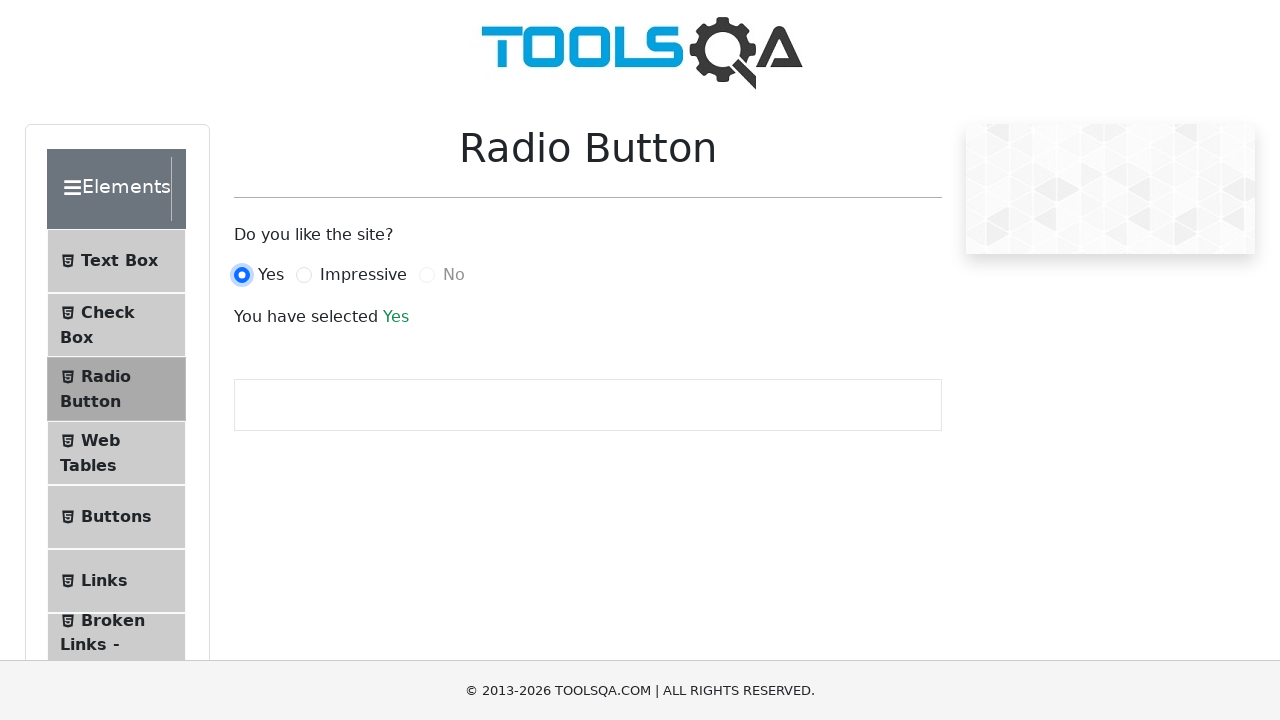

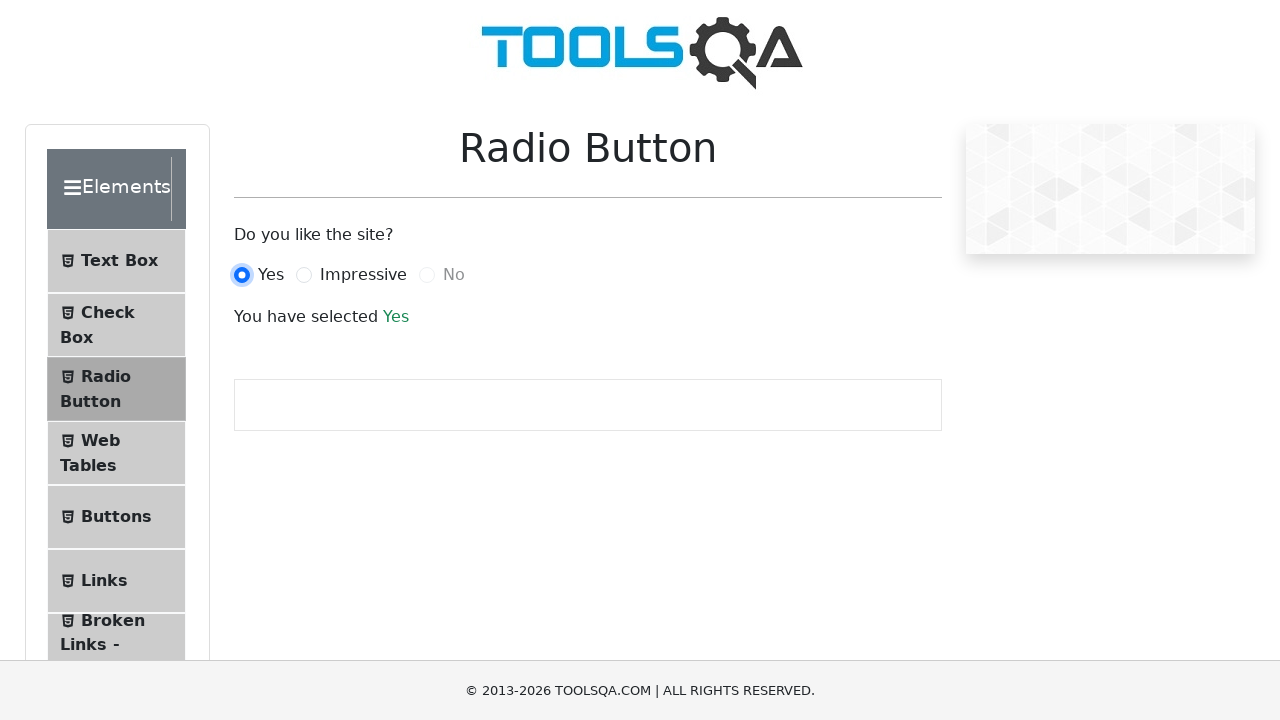